Tests entering text into a JavaScript prompt dialog and accepting it

Starting URL: https://automationfc.github.io/basic-form/index.html

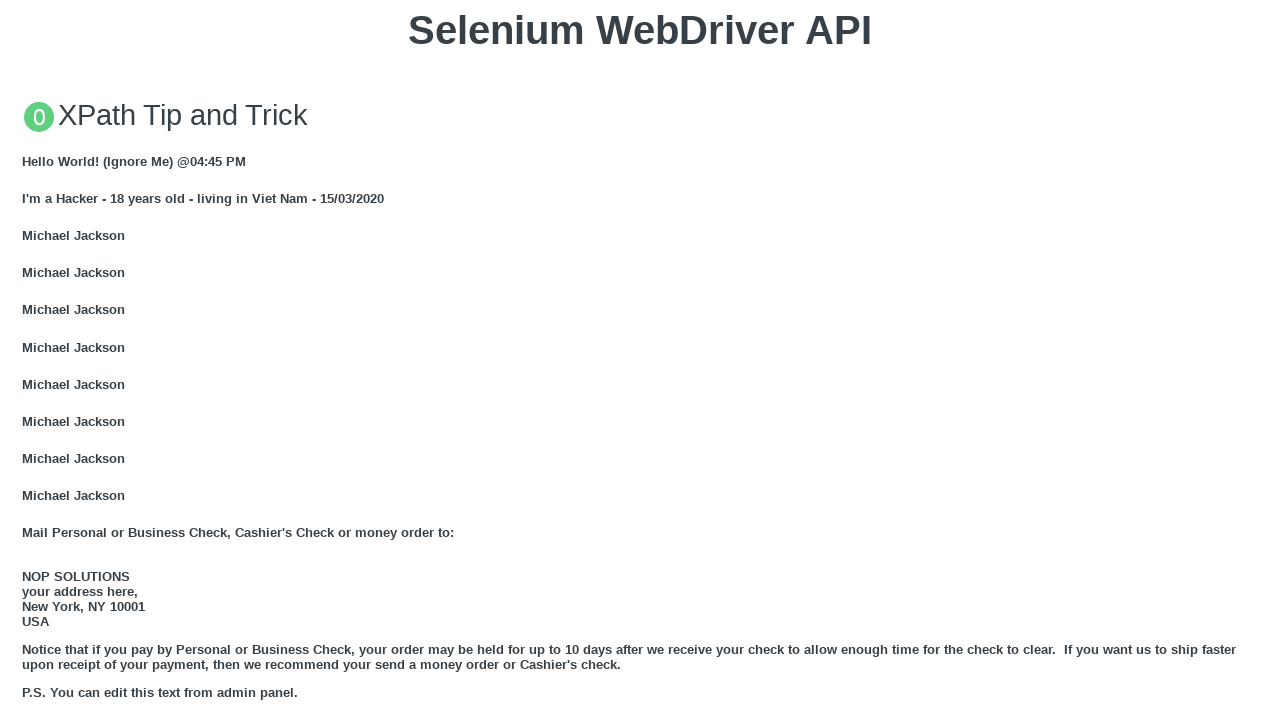

Set up dialog handler to accept prompt with text 'TestUser42'
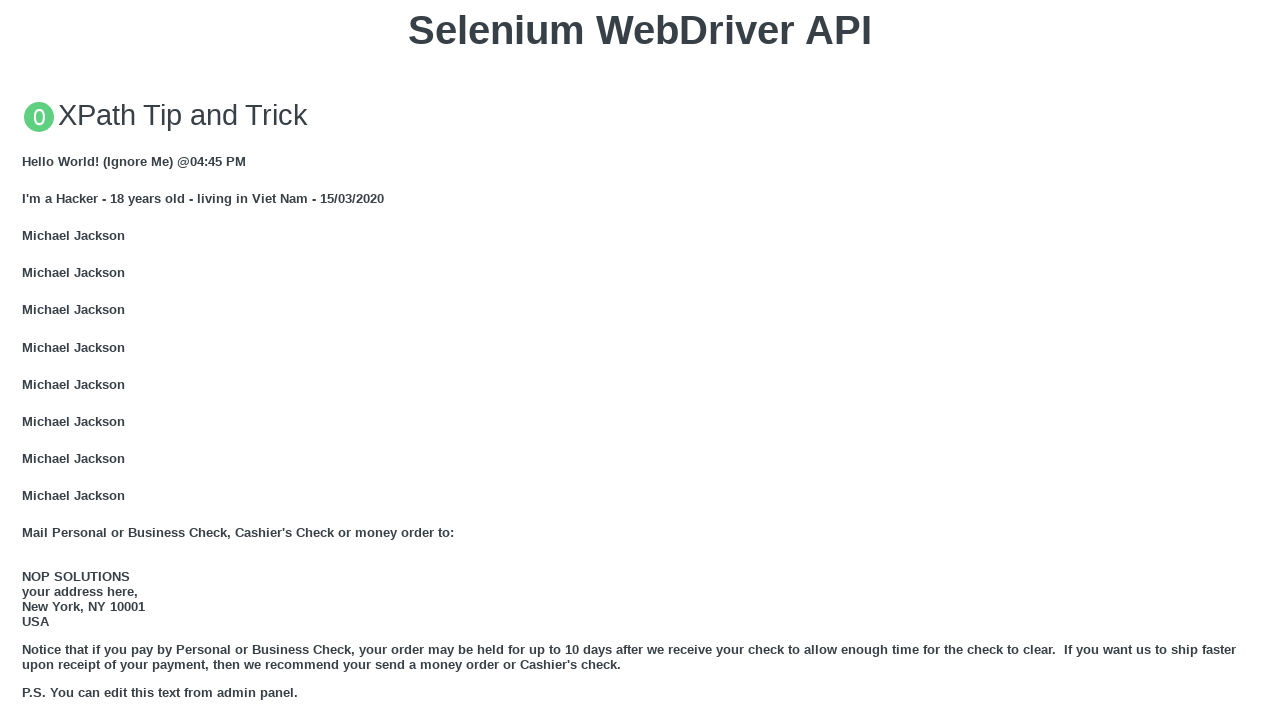

Clicked button to trigger JavaScript prompt dialog at (640, 360) on xpath=//button[text()='Click for JS Prompt']
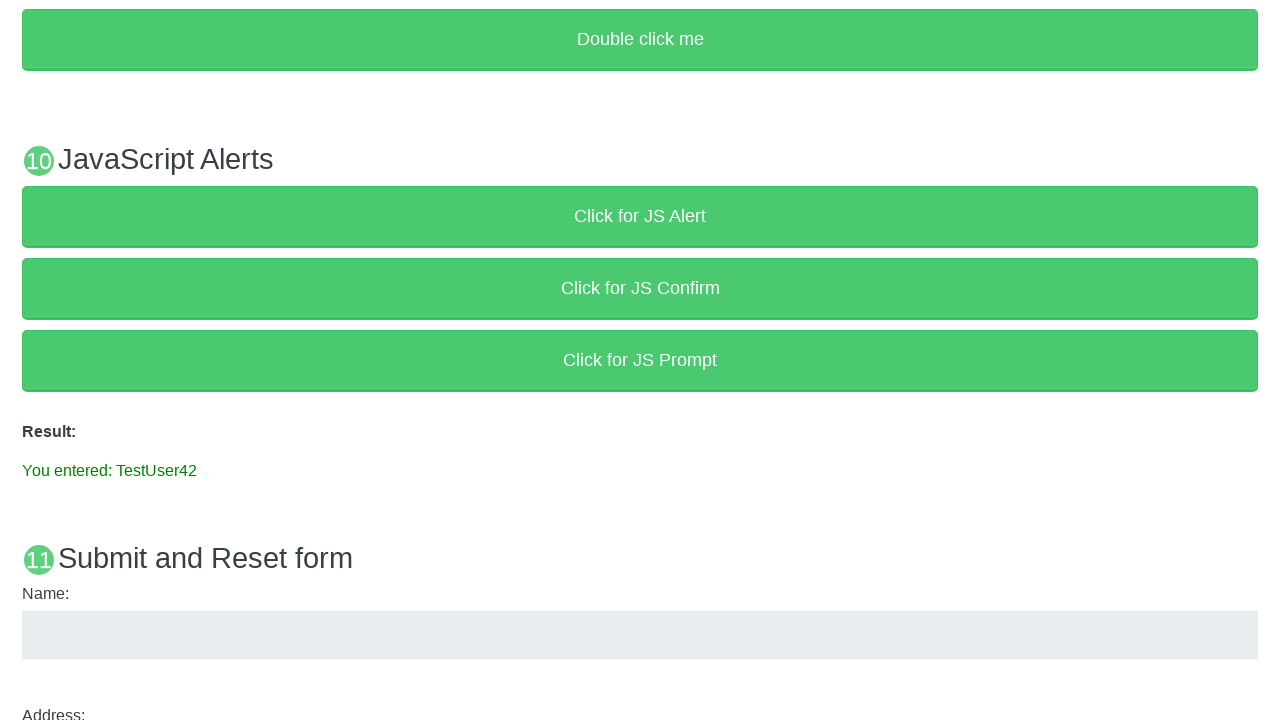

Verified prompt result text displays 'You entered: TestUser42'
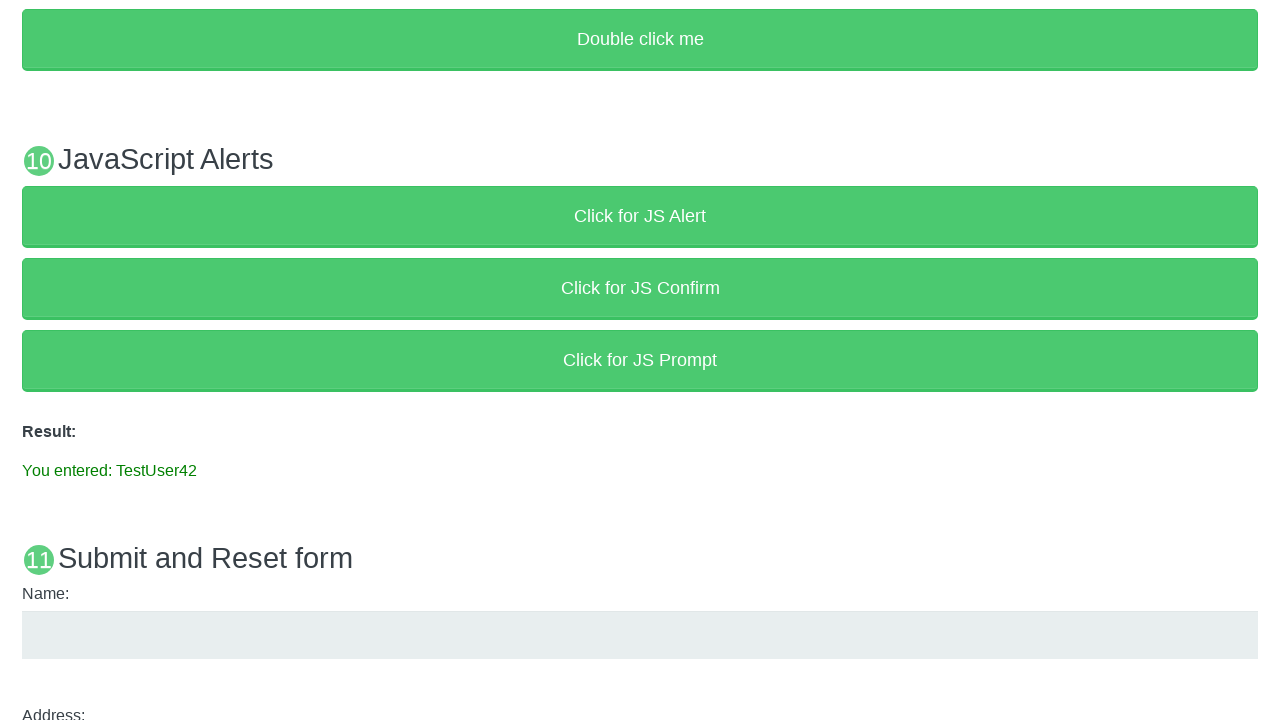

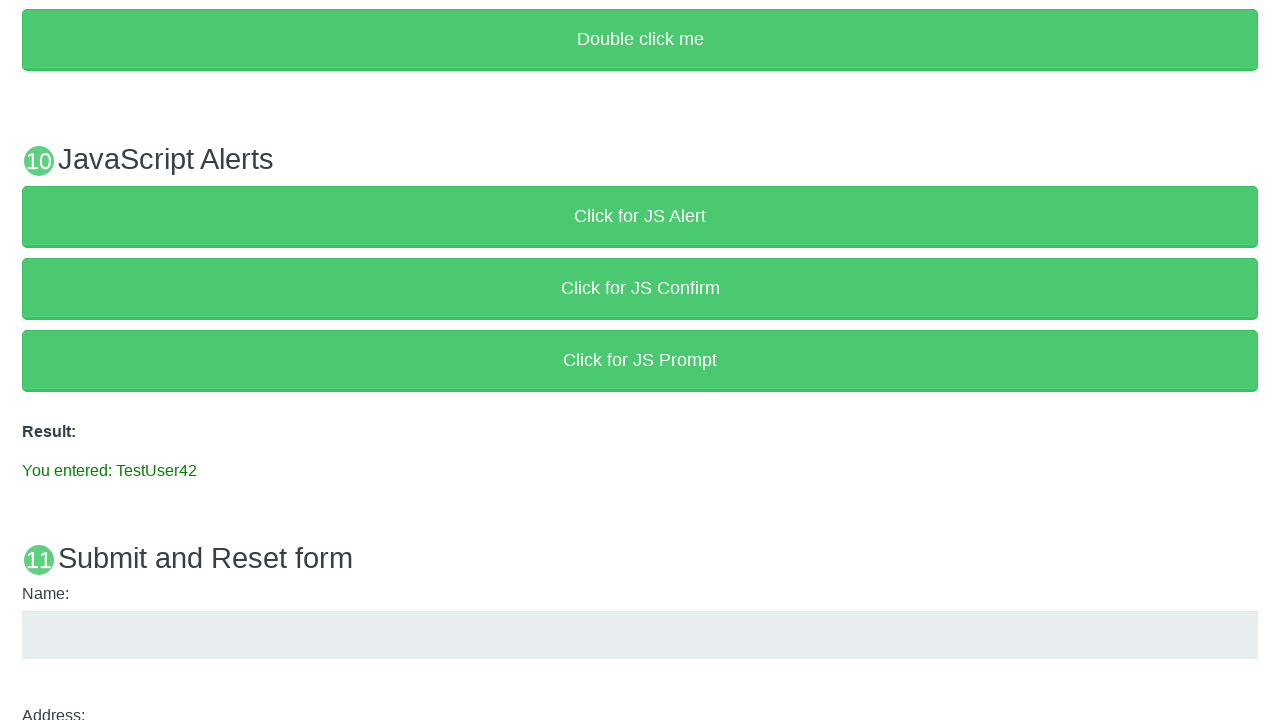